Navigates to the homepage and verifies that anchor links are present on the page

Starting URL: http://www.zlti.com

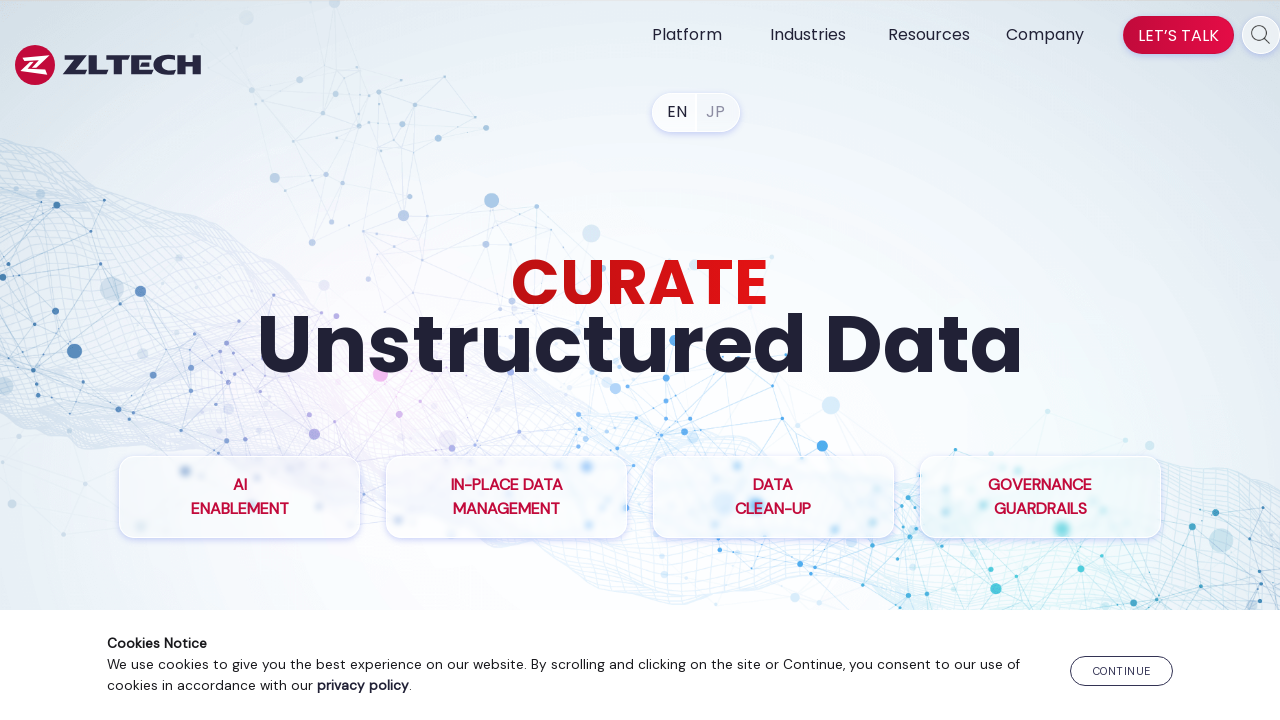

Navigated to homepage at http://www.zlti.com
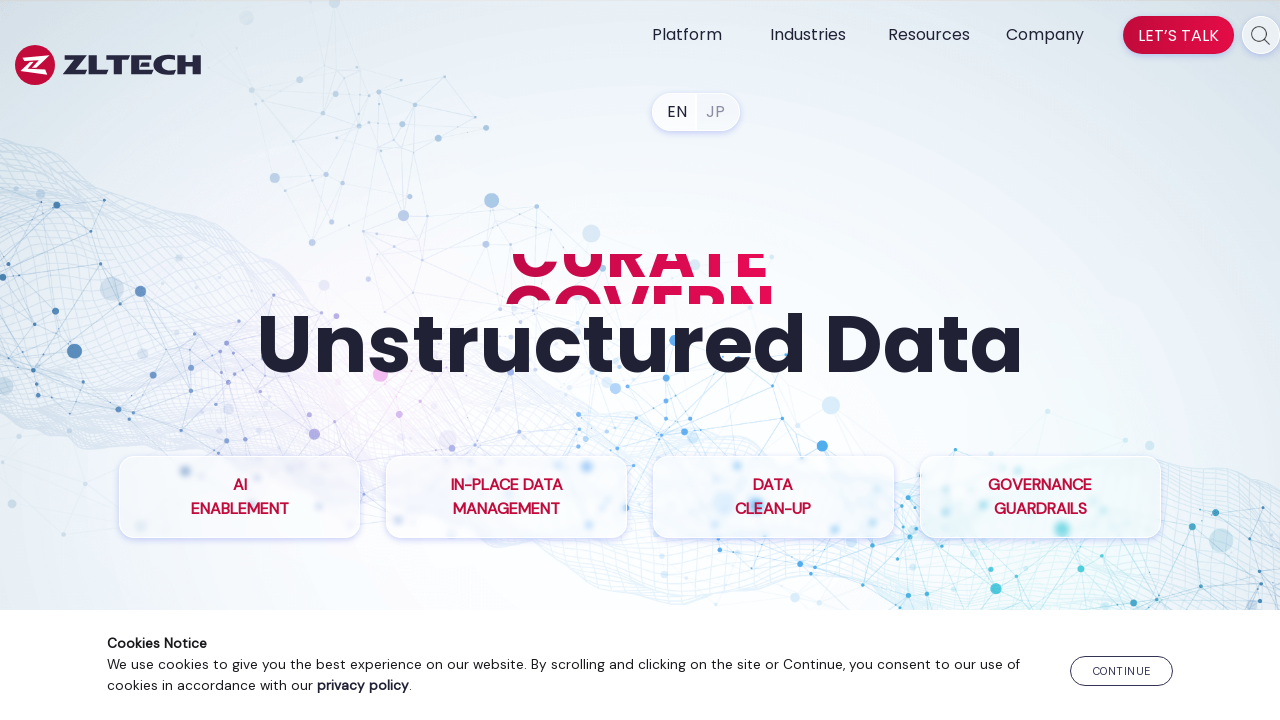

Waited for anchor links to load on the page
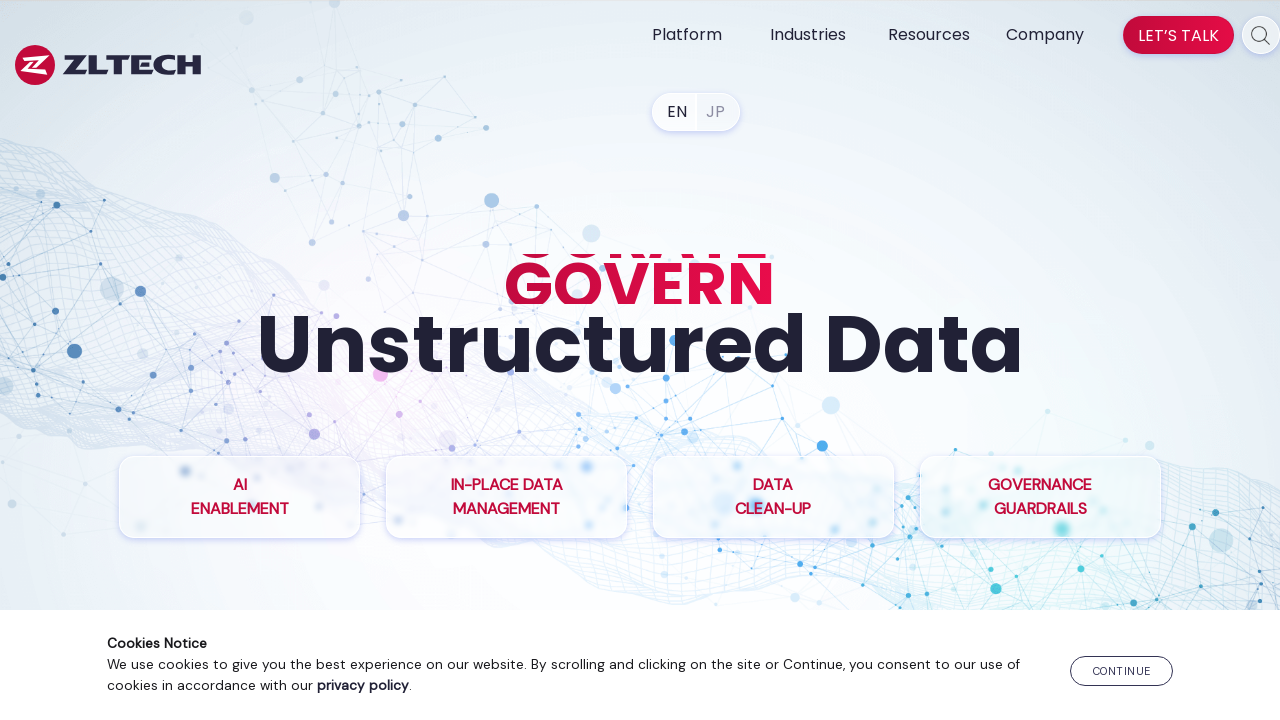

Located all anchor links on the page
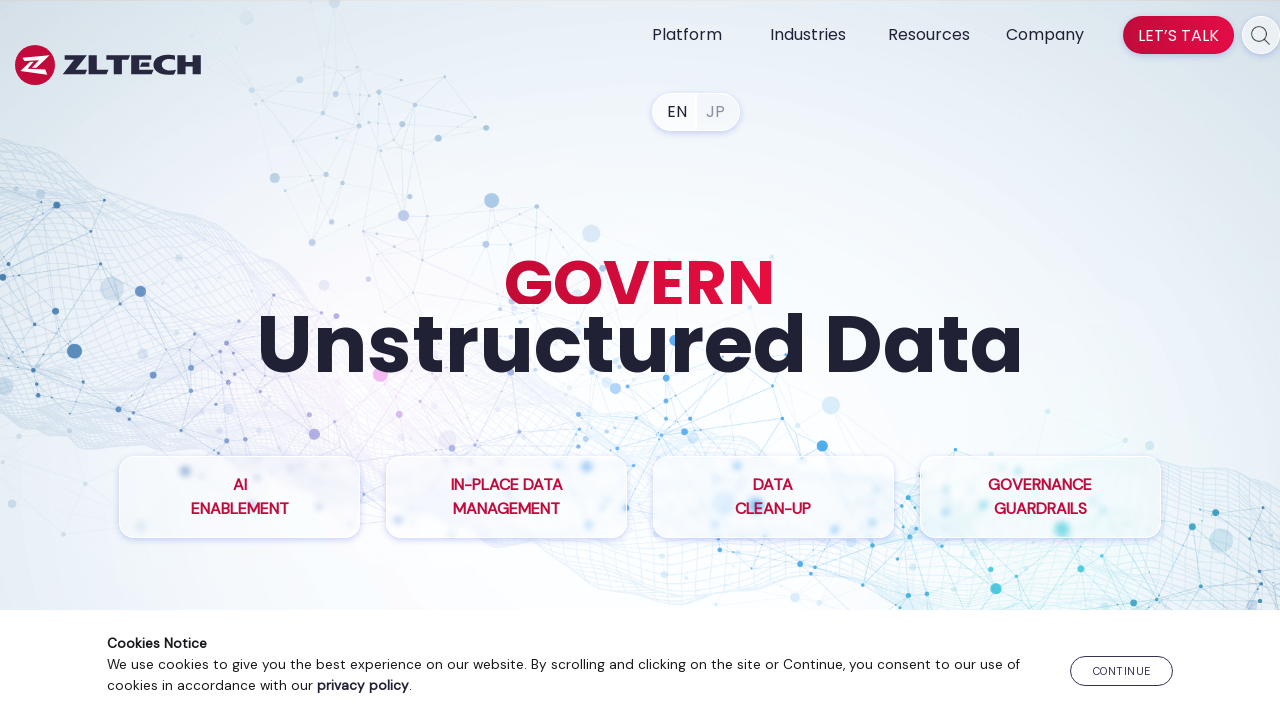

Verified that anchor links are present on the page
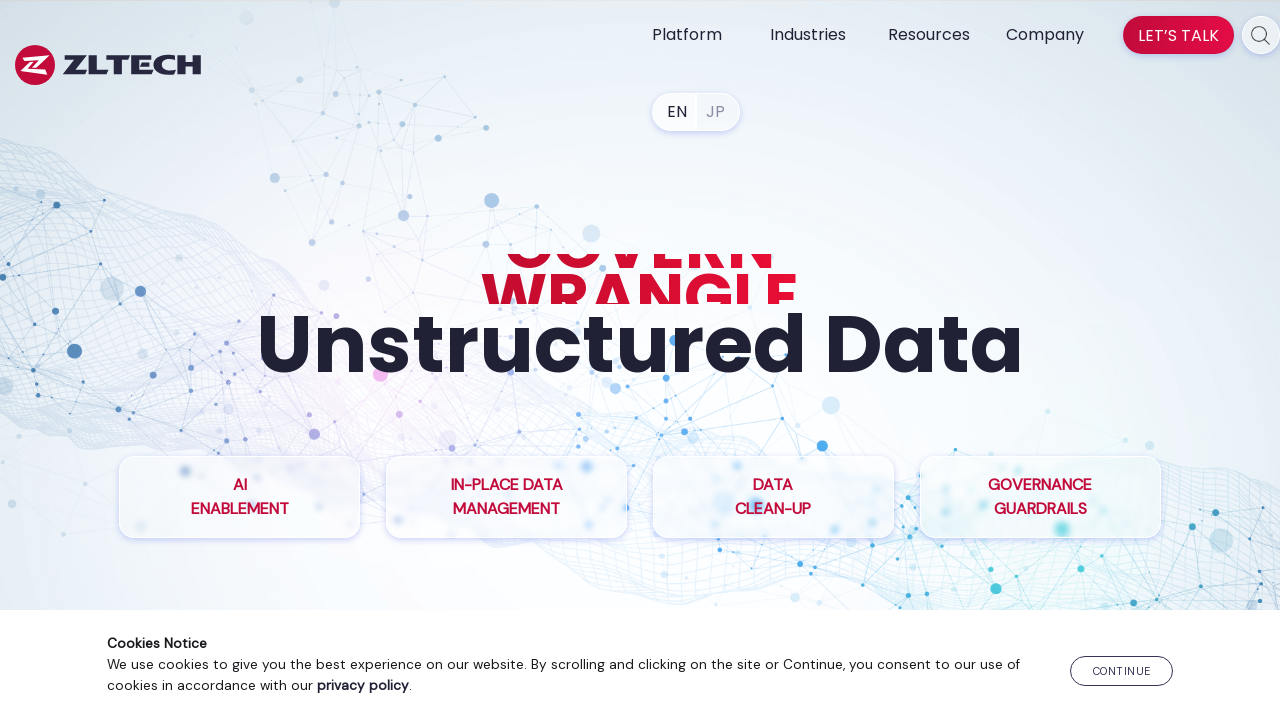

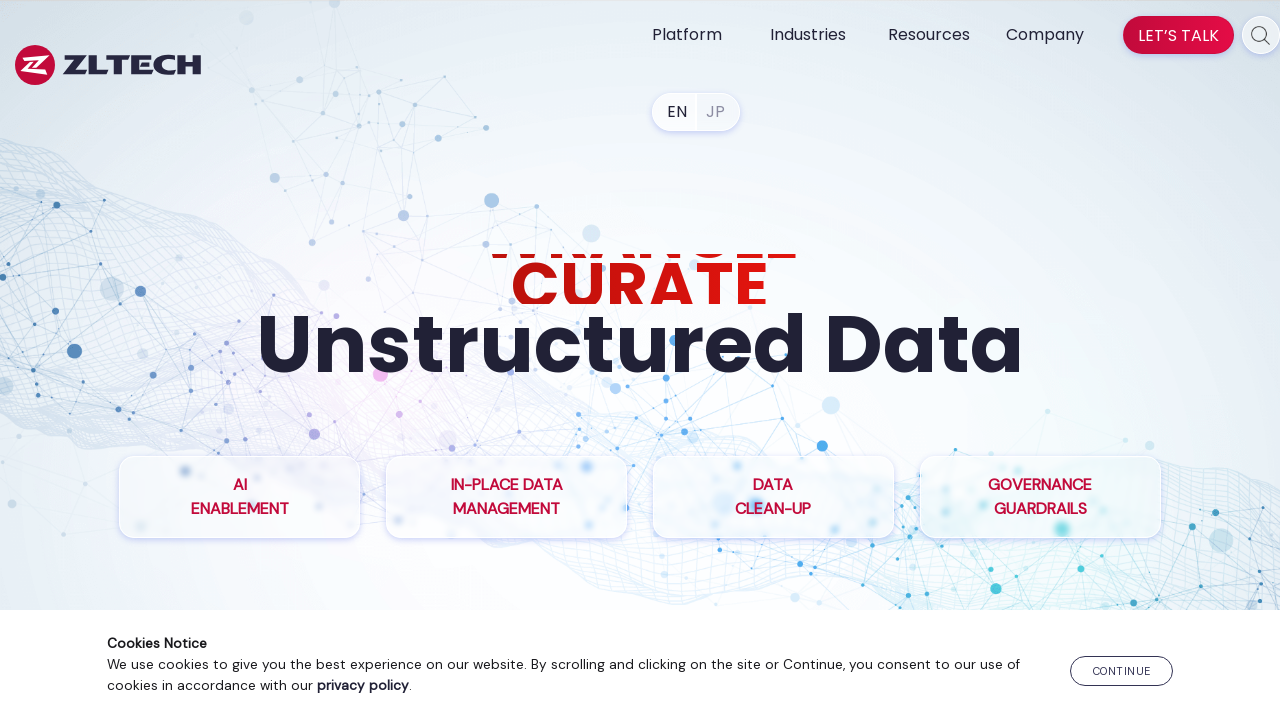